Navigates to an automation practice page and extracts text from a specific cell in a web table to verify table content is accessible.

Starting URL: https://rahulshettyacademy.com/AutomationPractice/

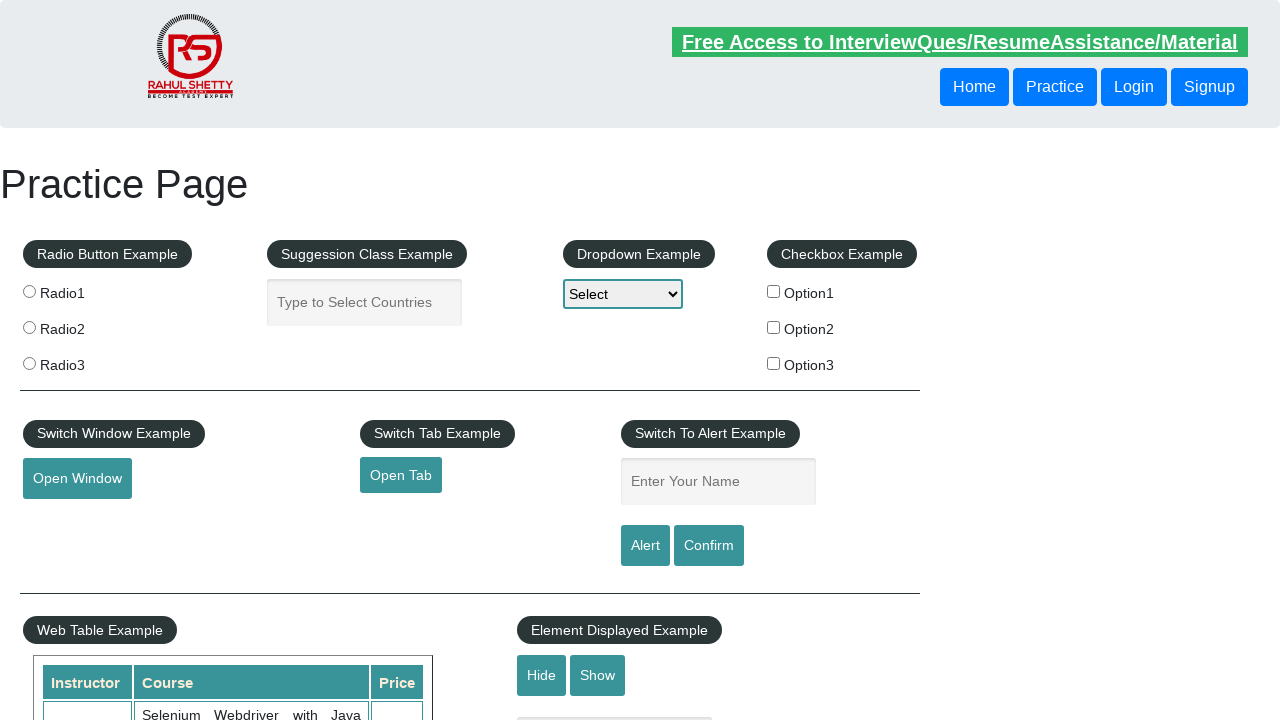

Waited for table to be present on the page
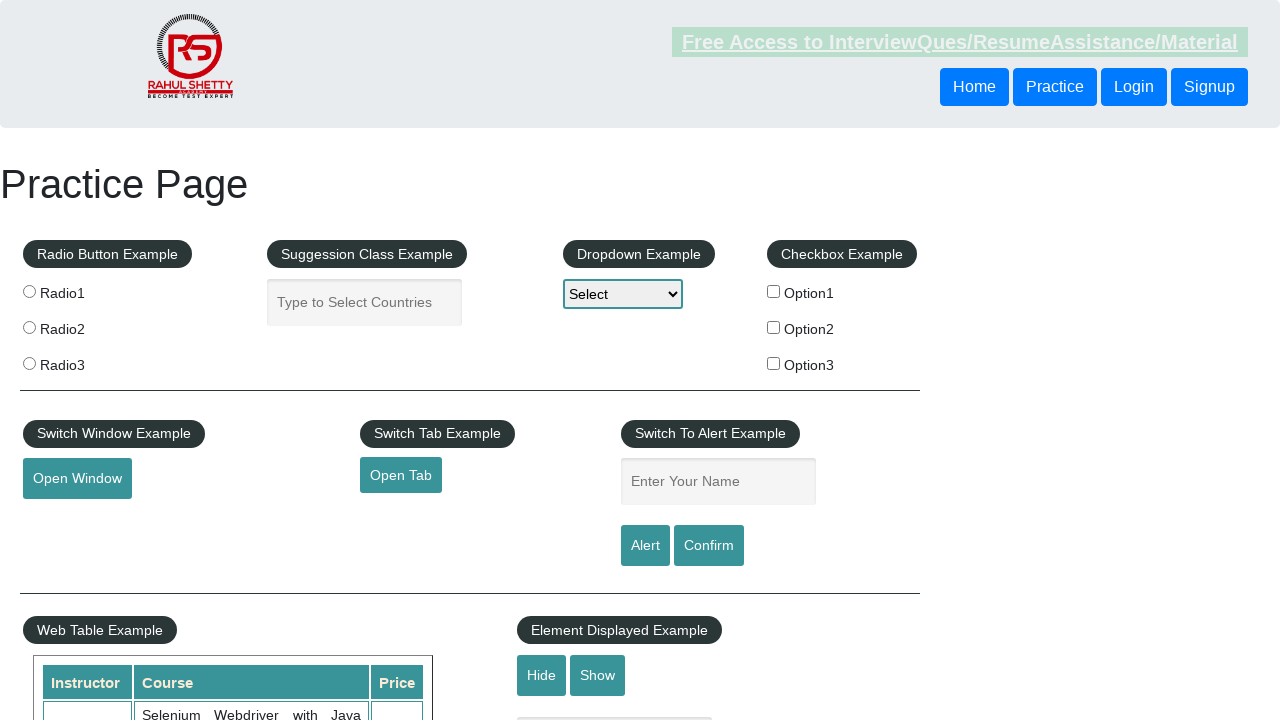

Extracted text from table cell at row 9, column 2
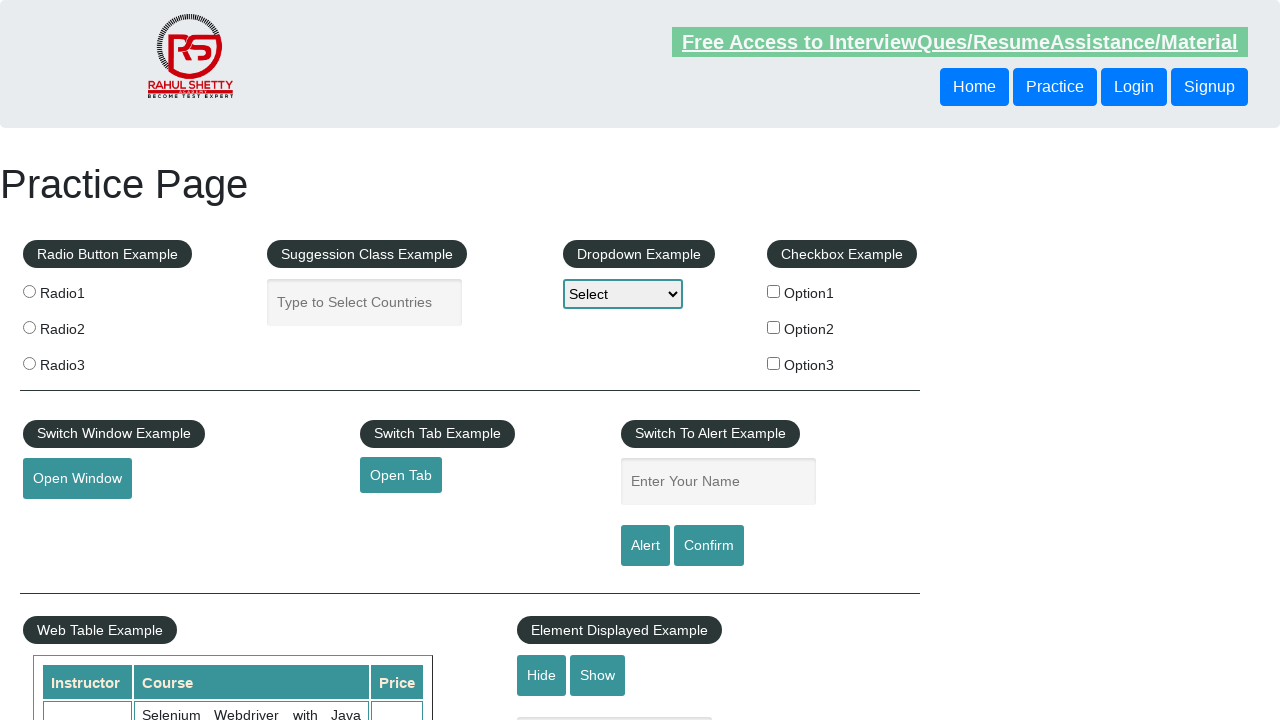

Verified table cell is visible and content is accessible
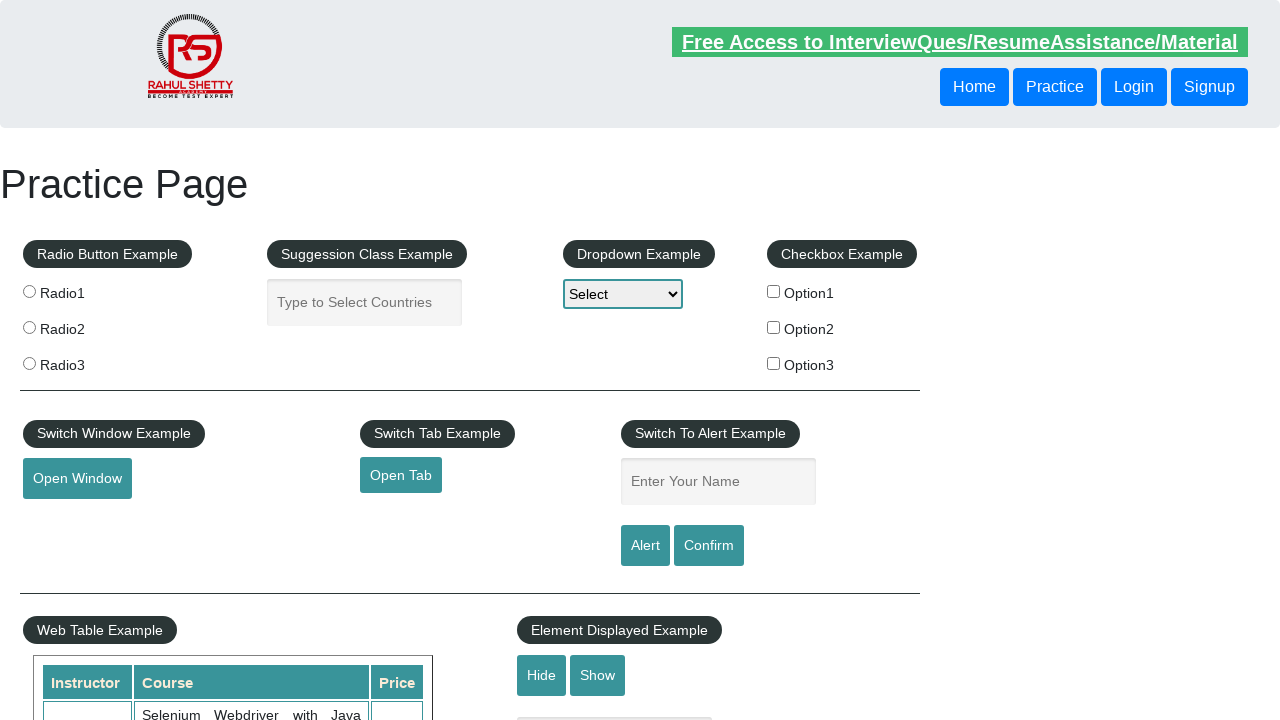

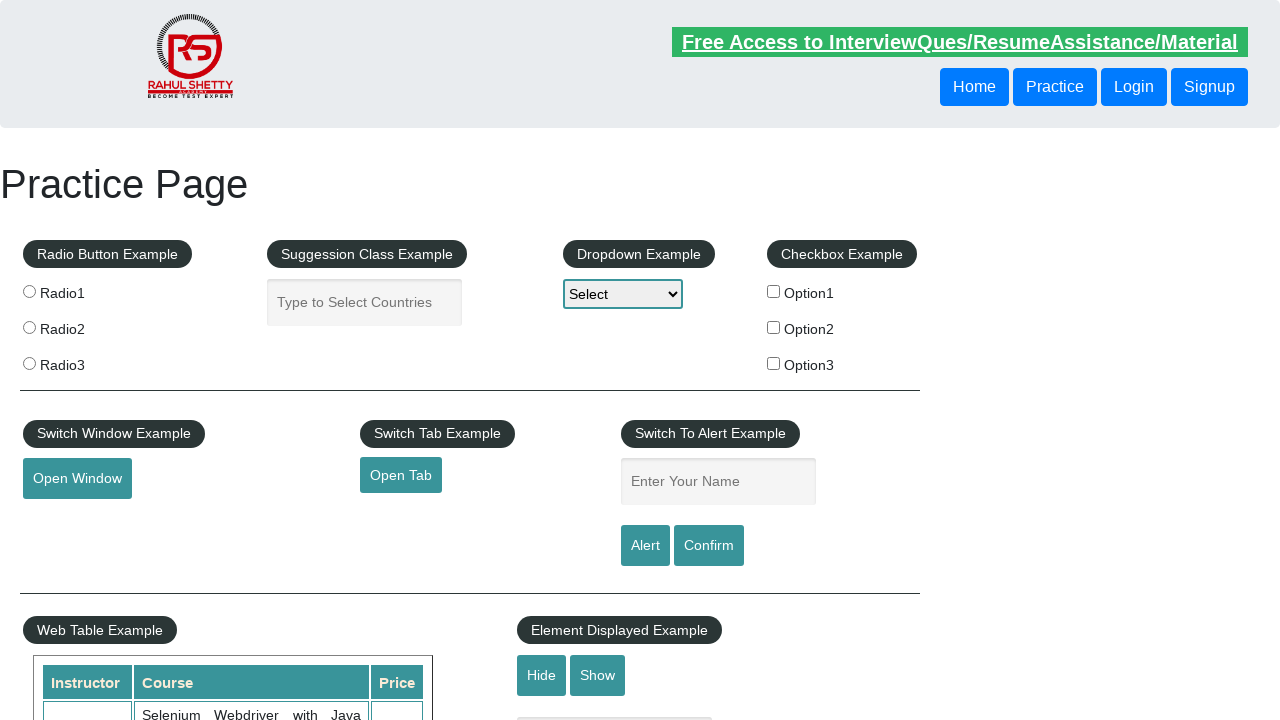